Verifies the page title of the selfiestyler.com website by navigating to it and retrieving the title

Starting URL: https://selfiestyler.com/

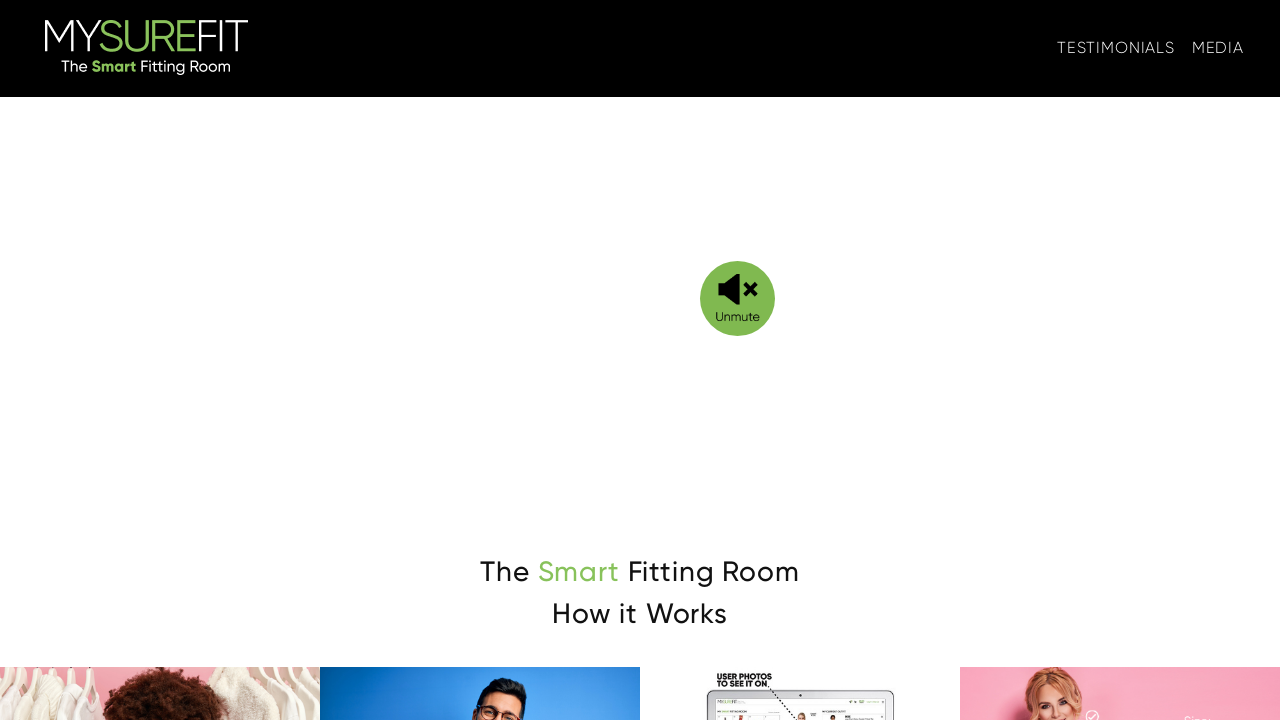

Navigated to https://selfiestyler.com/
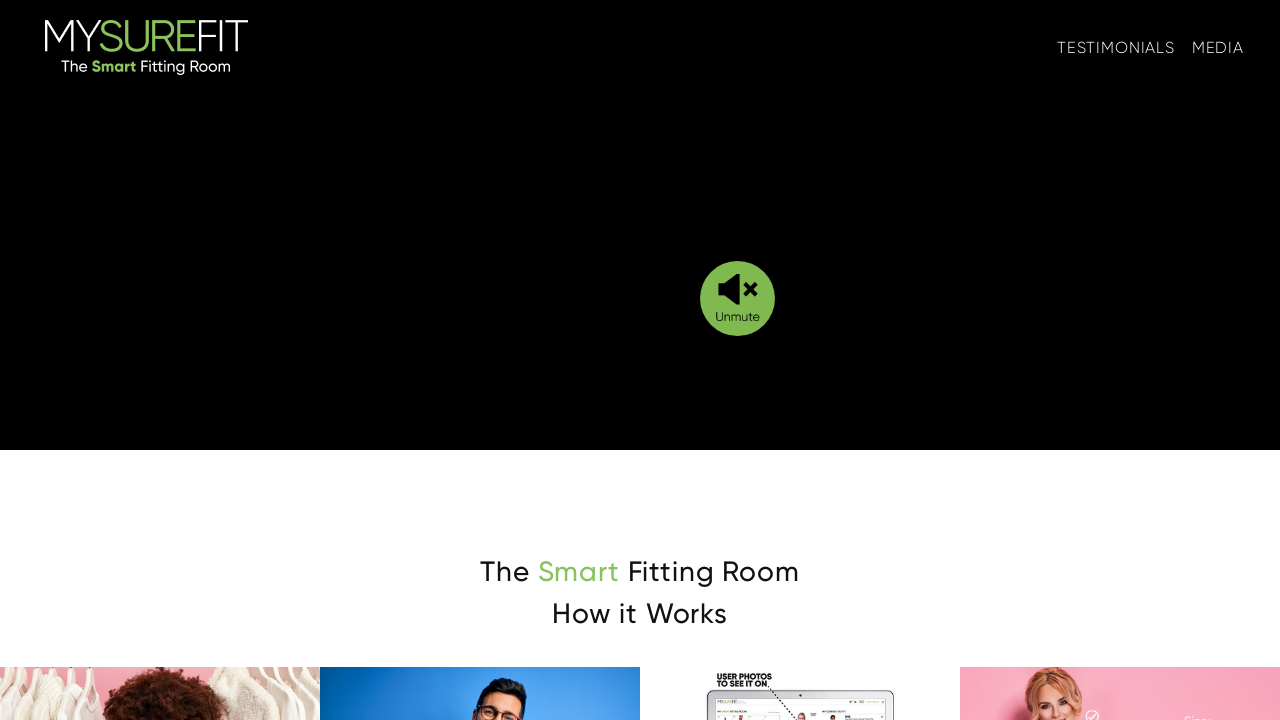

Retrieved page title: MySureFit | Better E-Commerce with Fewer Returns
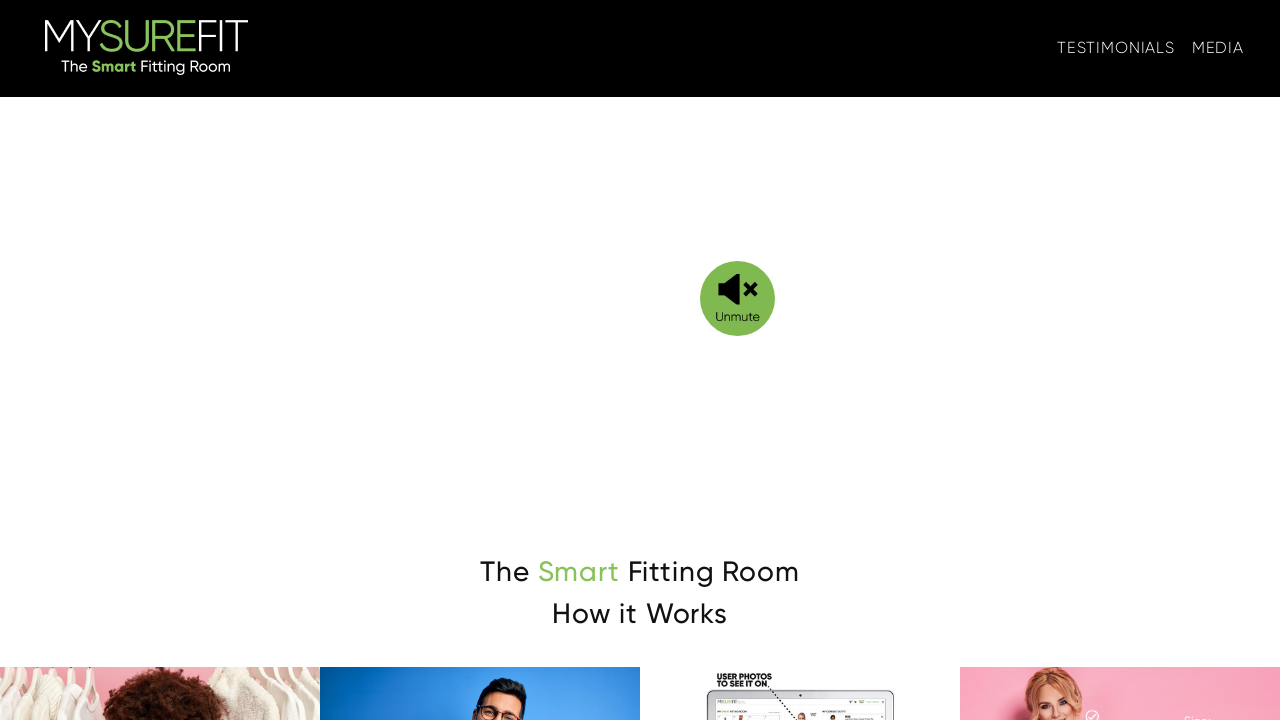

Verified page title is not empty
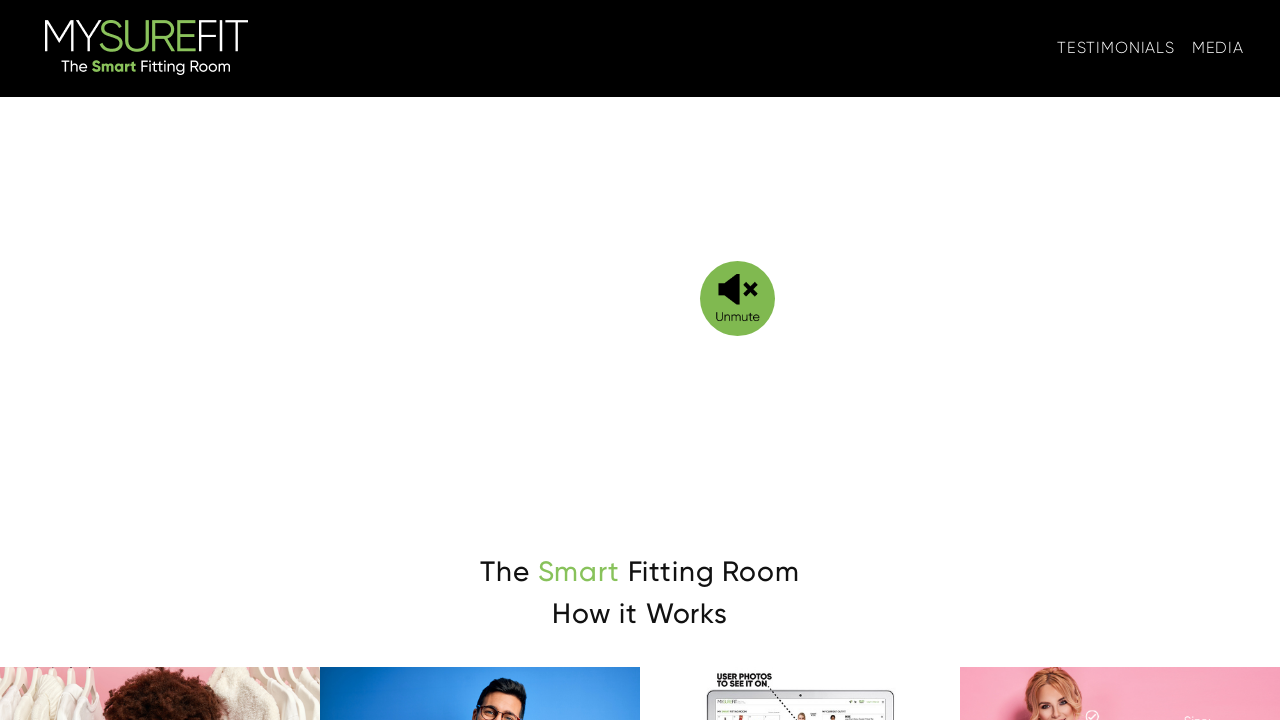

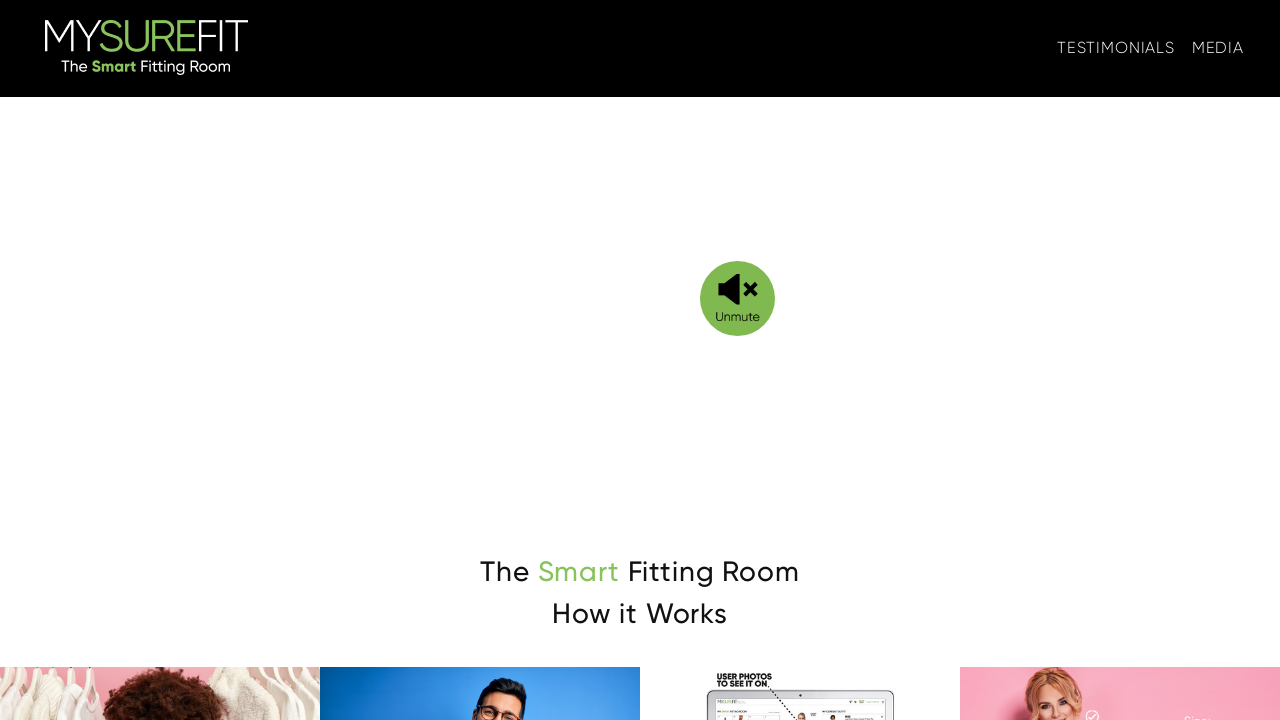